Tests the forgot password form with a blank email field, verifying that a validation error message is displayed.

Starting URL: https://rajhisteelweb.azurewebsites.net/#/forgot-password

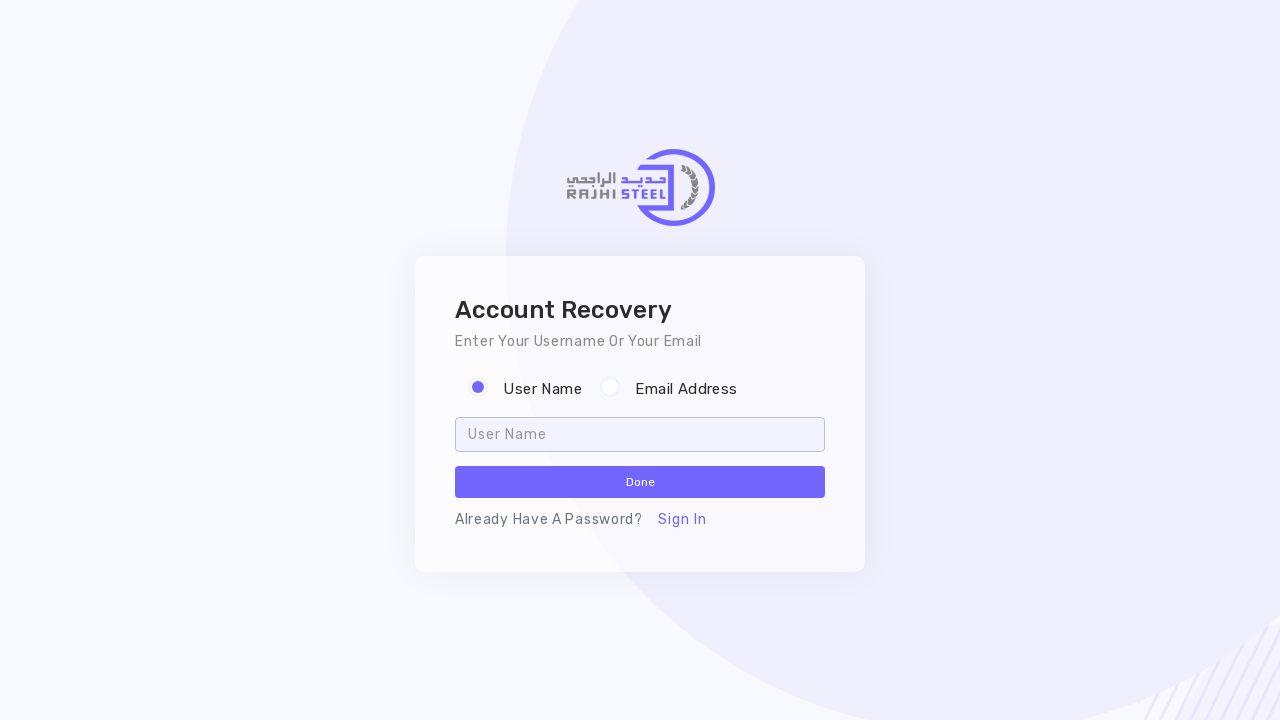

Navigated to forgot password page
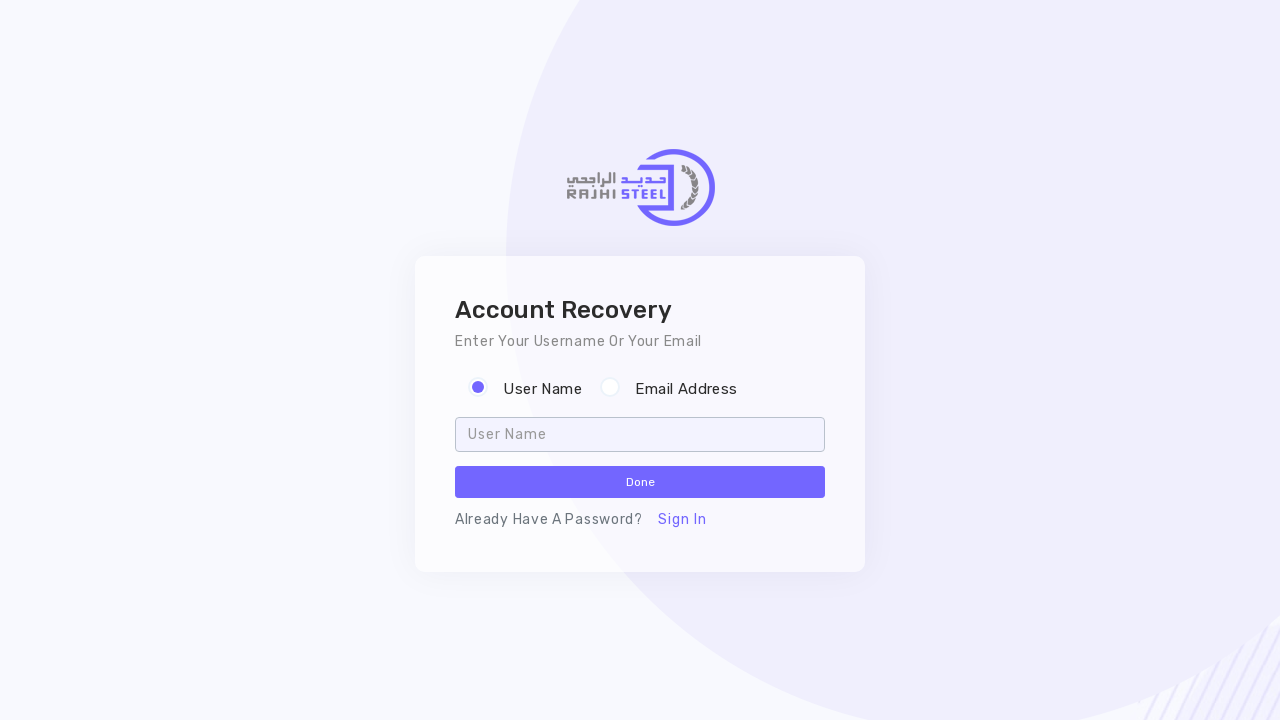

Clicked email option radio button at (608, 388) on #edo-ani1
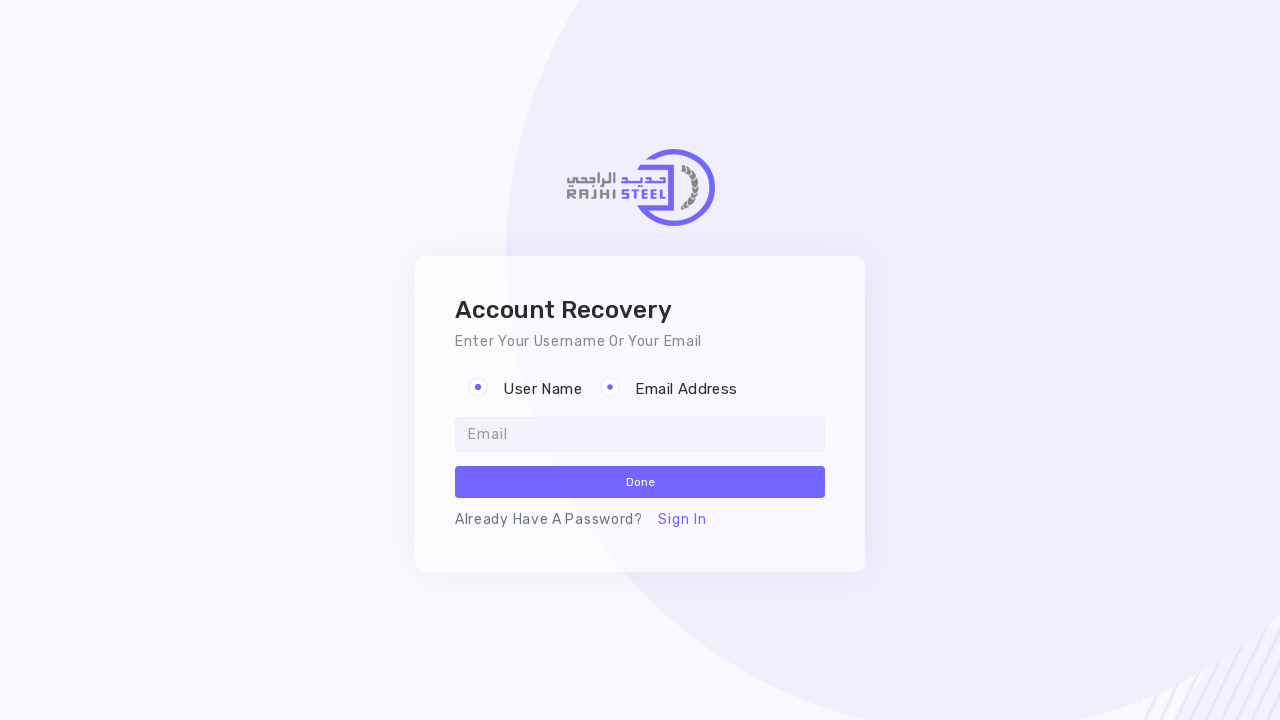

Filled email field with whitespace on #txtEmail
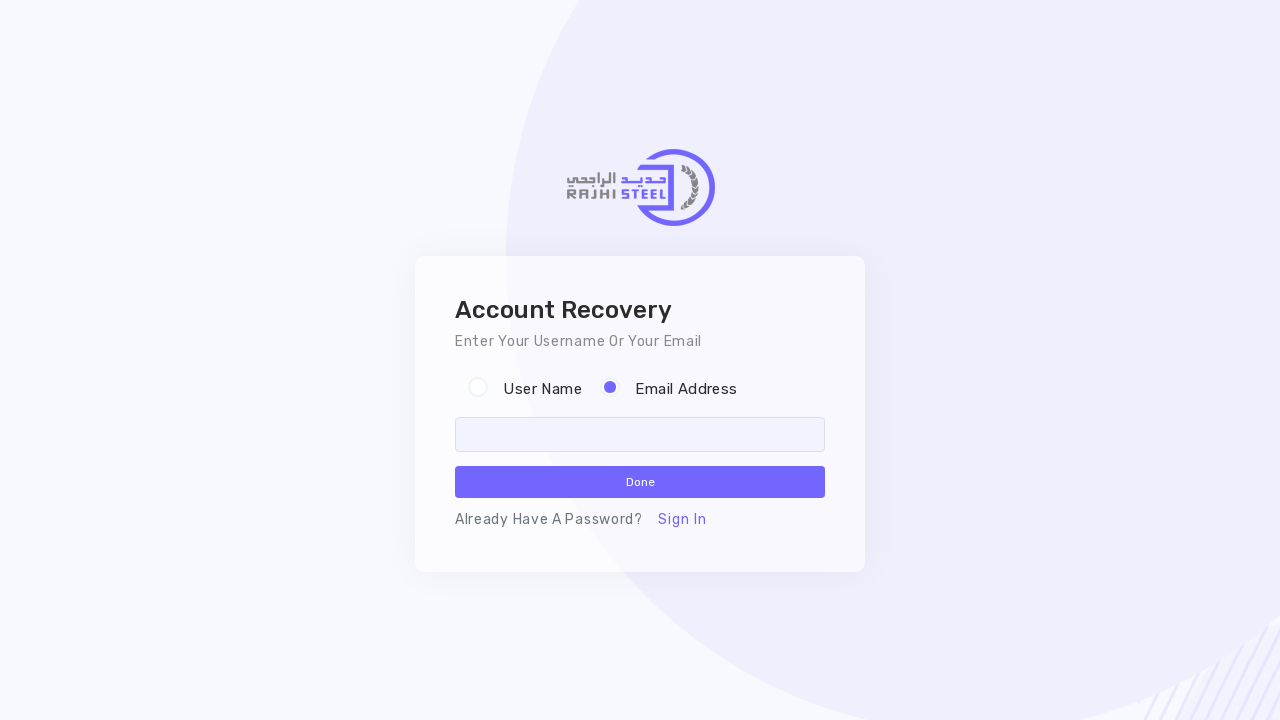

Pressed Tab to leave email field on #txtEmail
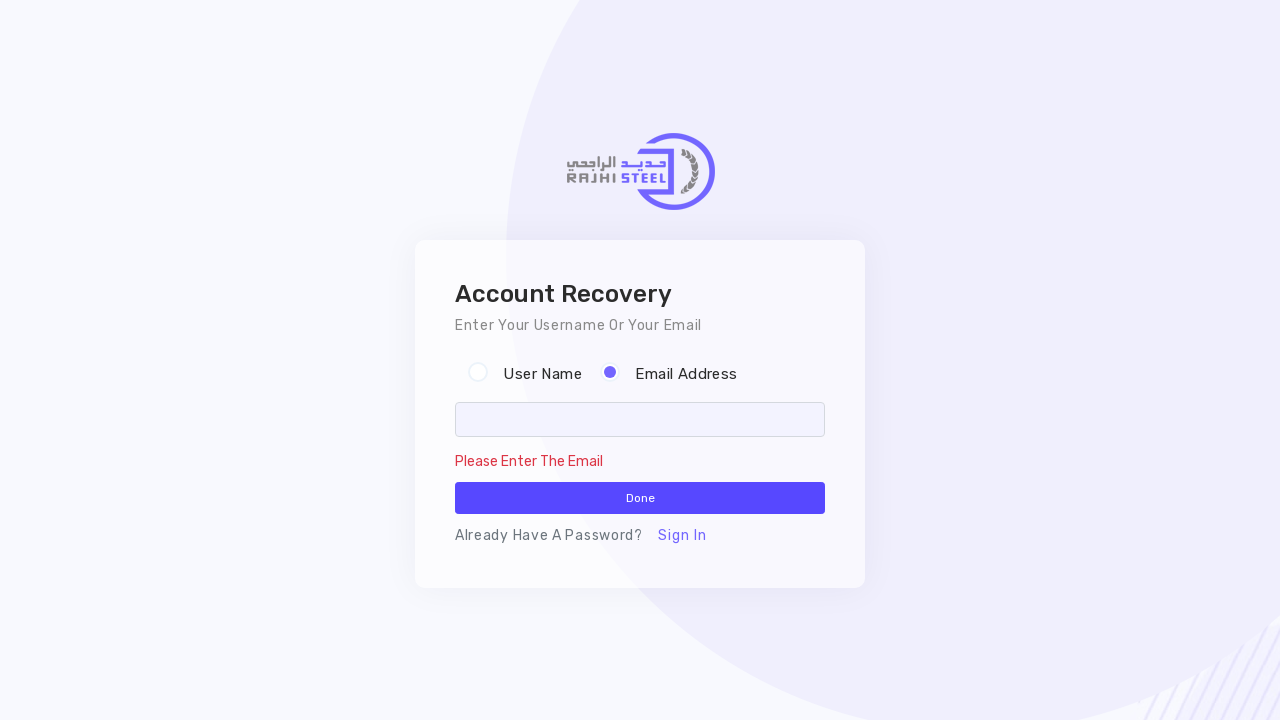

Pressed Enter on Done button on button.btn.btn-sm.btn-primary.btn-block
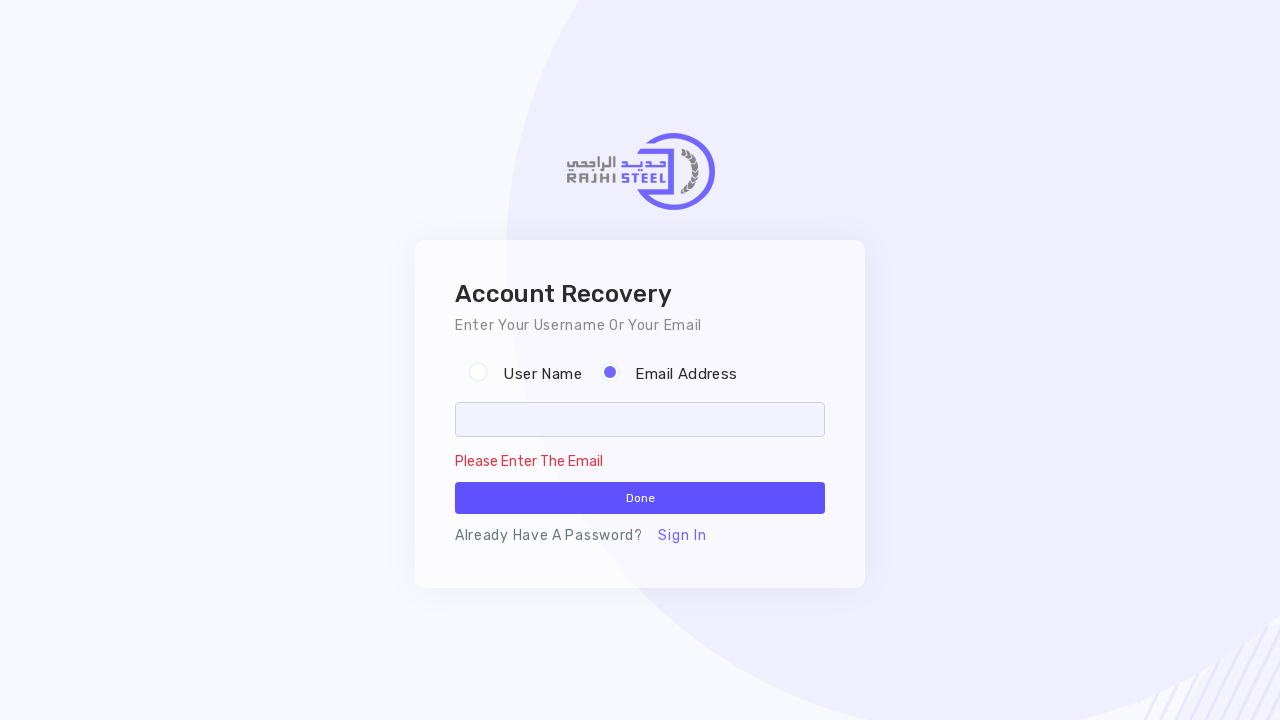

Validation error message appeared for blank email field
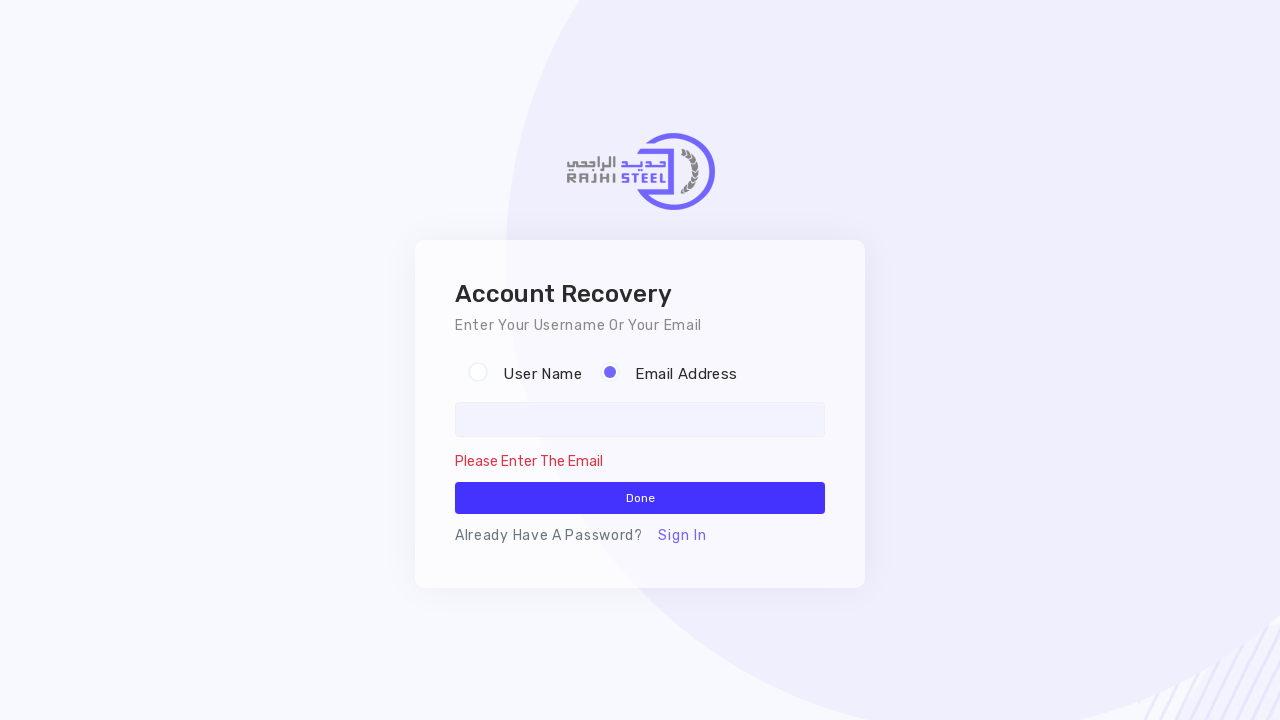

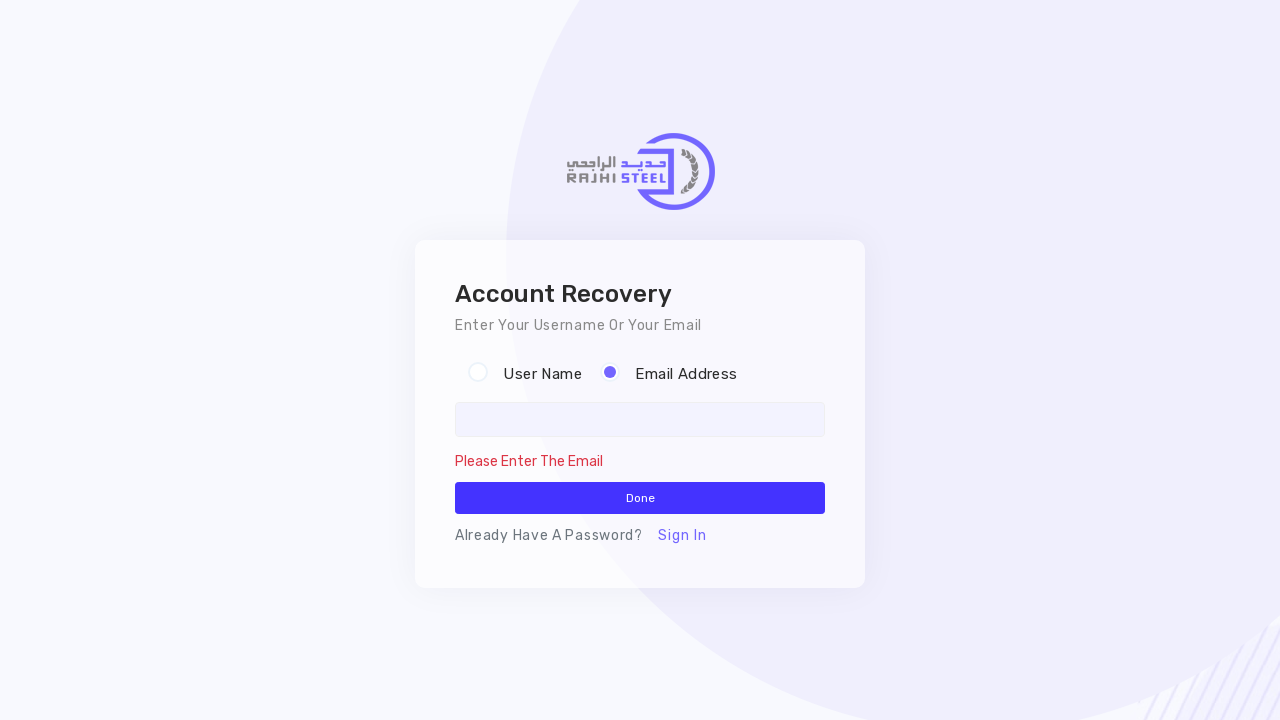